Demonstrates double-click functionality by switching to an iframe and double-clicking on a specific element

Starting URL: https://api.jquery.com/dblclick/

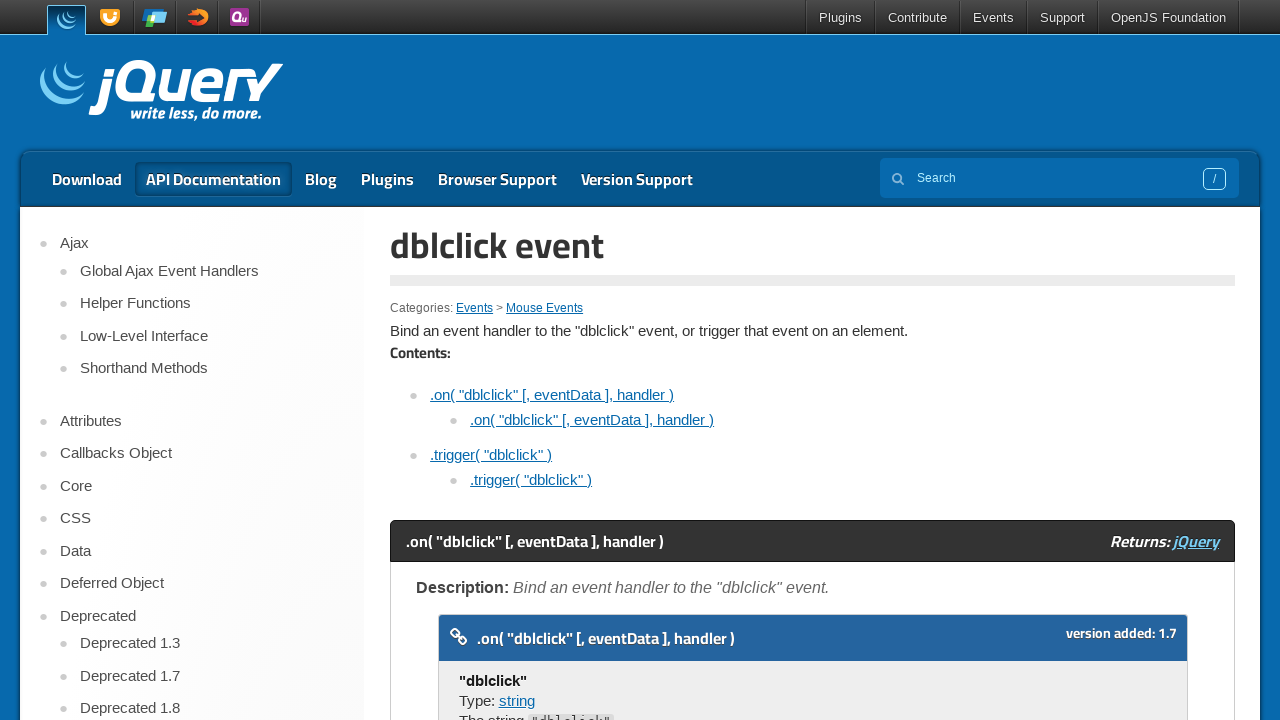

Located the iframe containing the demo
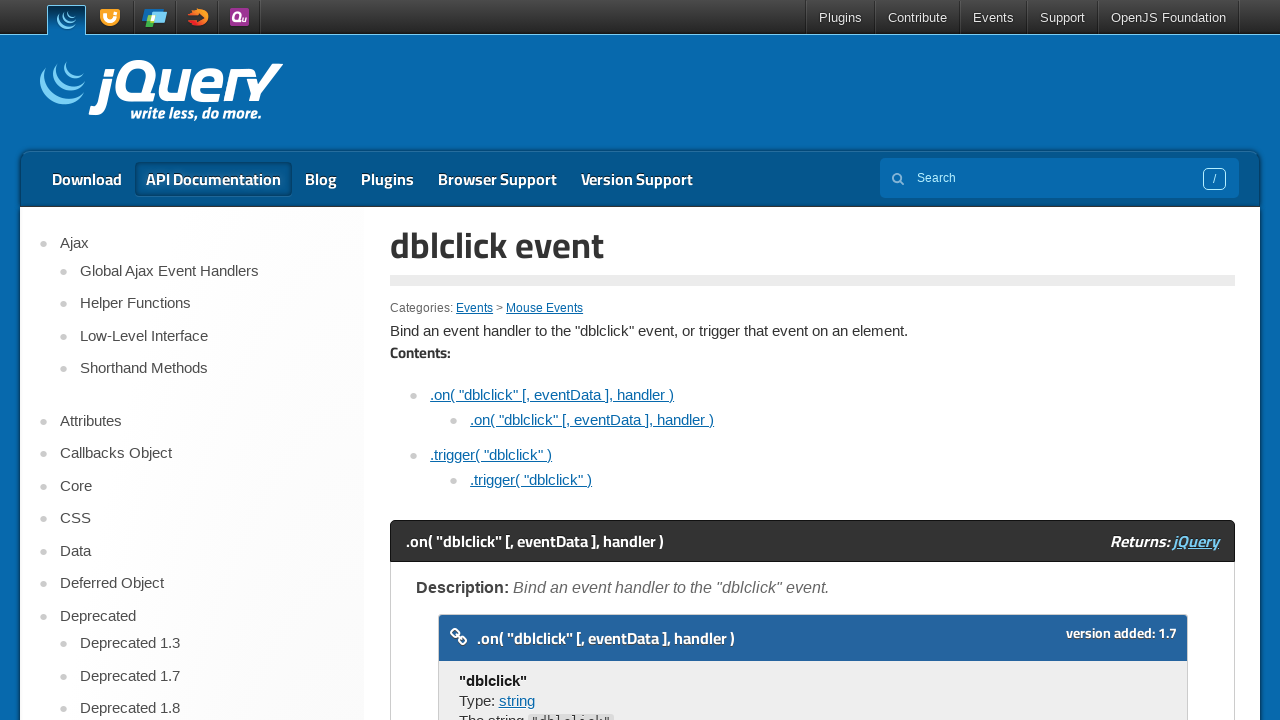

Double-clicked the demo block element in the iframe at (478, 360) on xpath=//iframe >> nth=0 >> internal:control=enter-frame >> xpath=//span[text()='
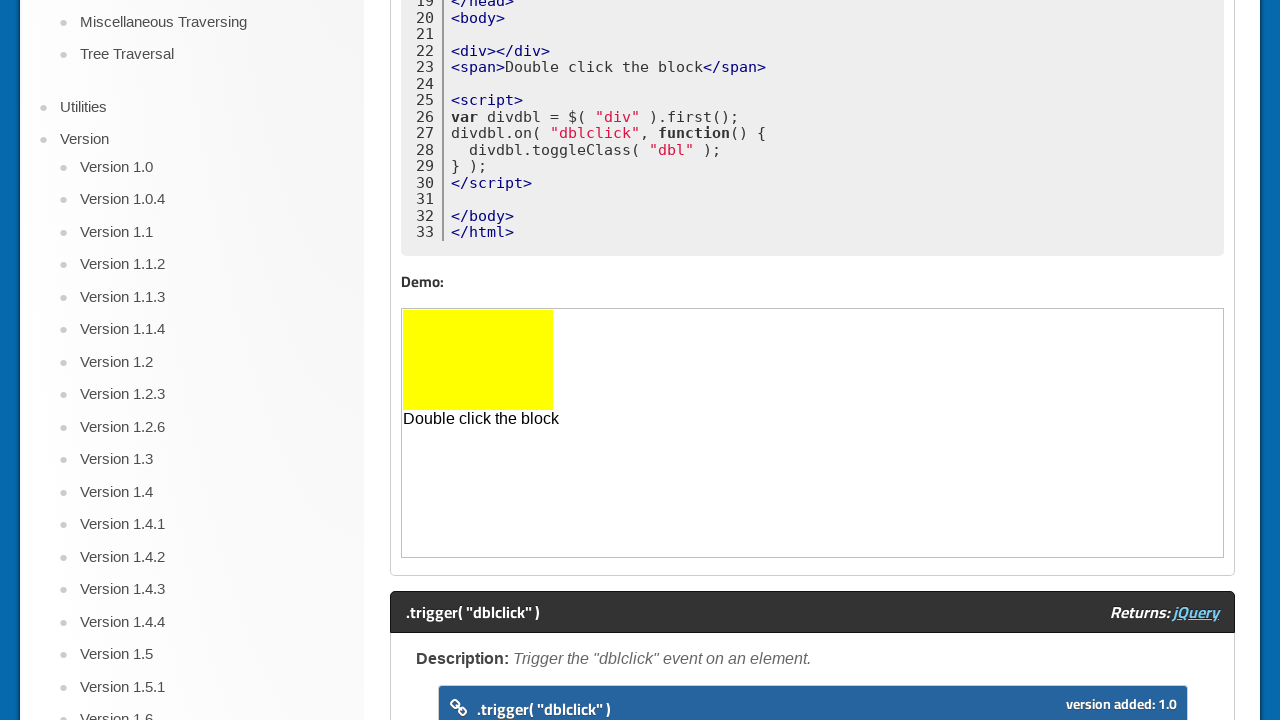

Waited for the double-click effect to become visible
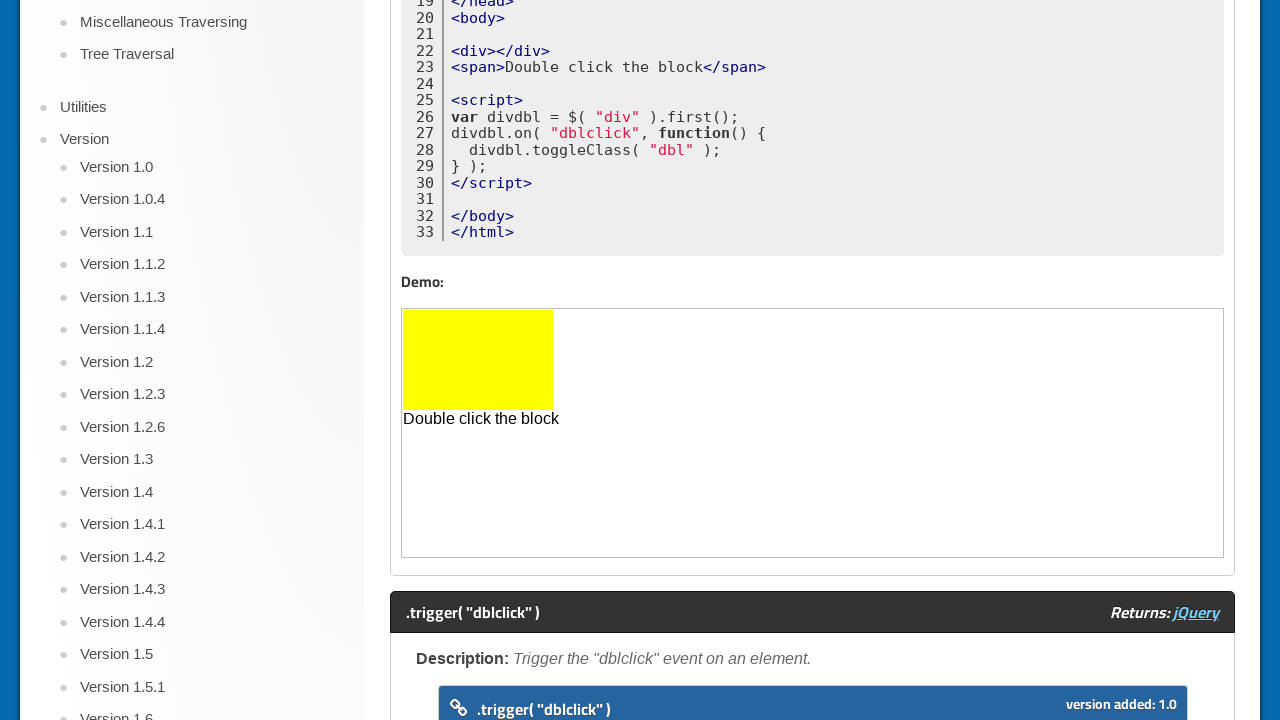

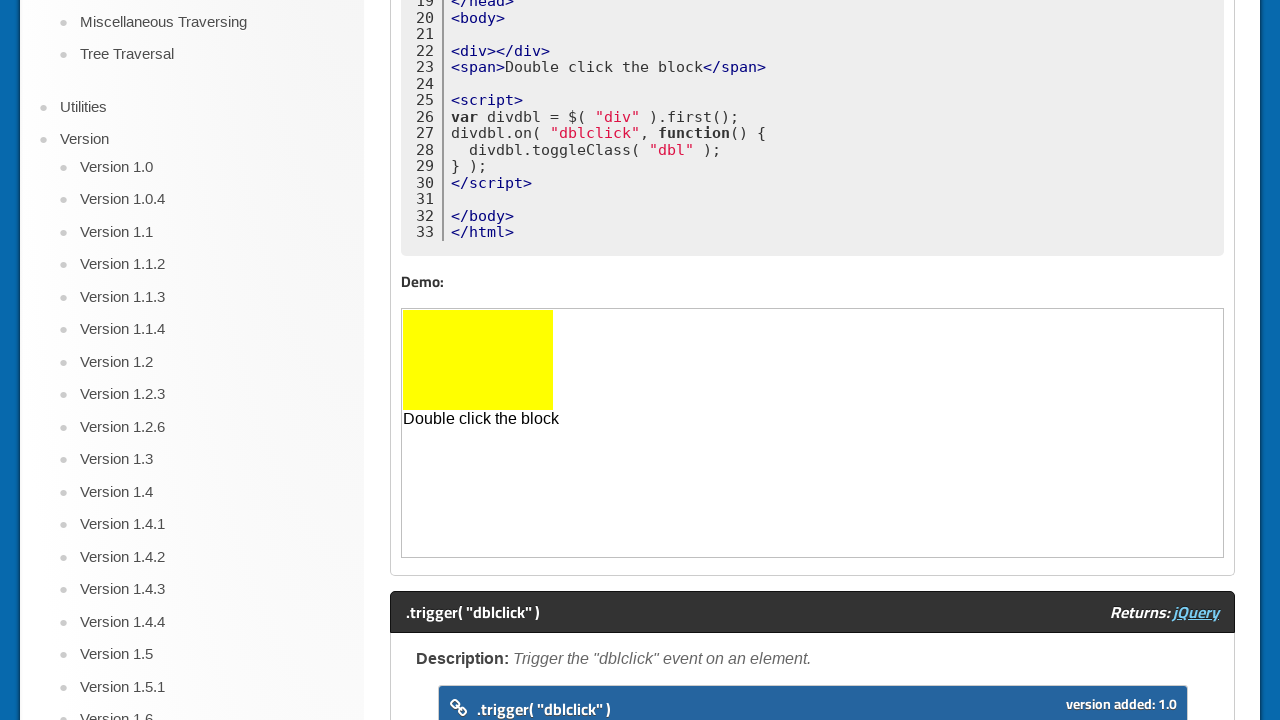